Navigates to OrangeHRM demo login page and clicks on the OrangeHRM, Inc link (likely a footer link to the company website)

Starting URL: https://opensource-demo.orangehrmlive.com/web/index.php/auth/login

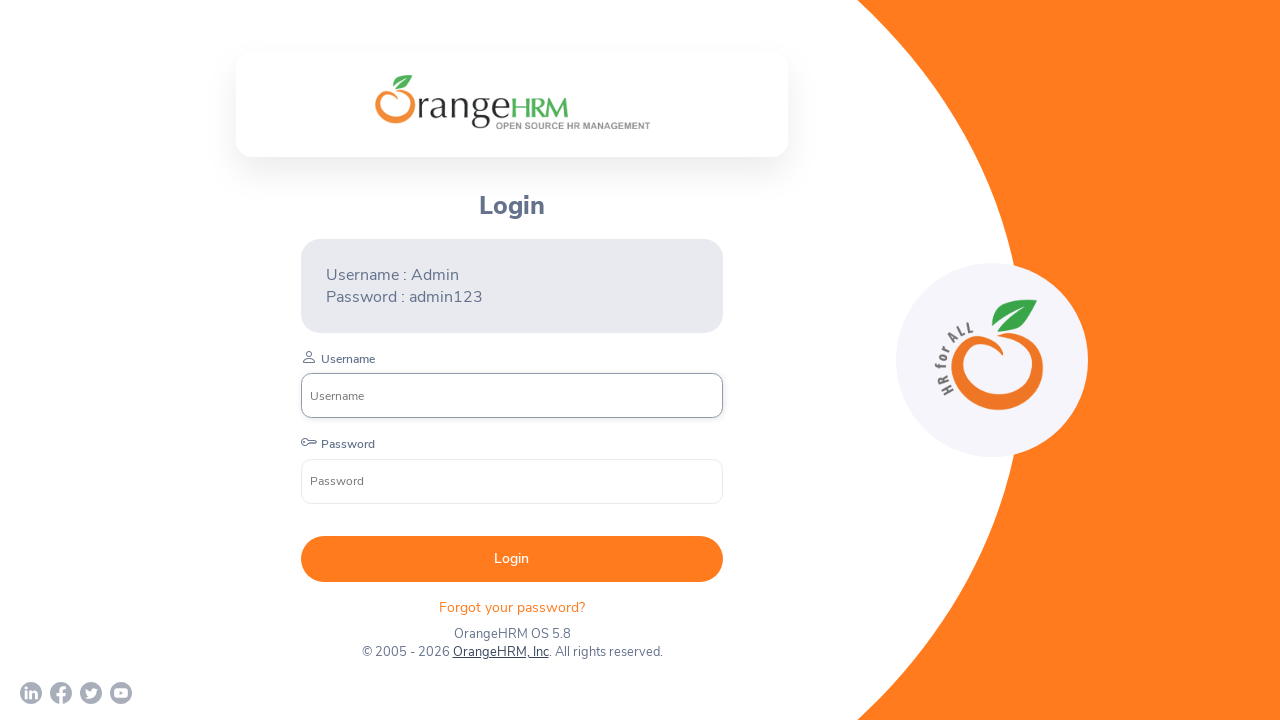

Navigated to OrangeHRM demo login page
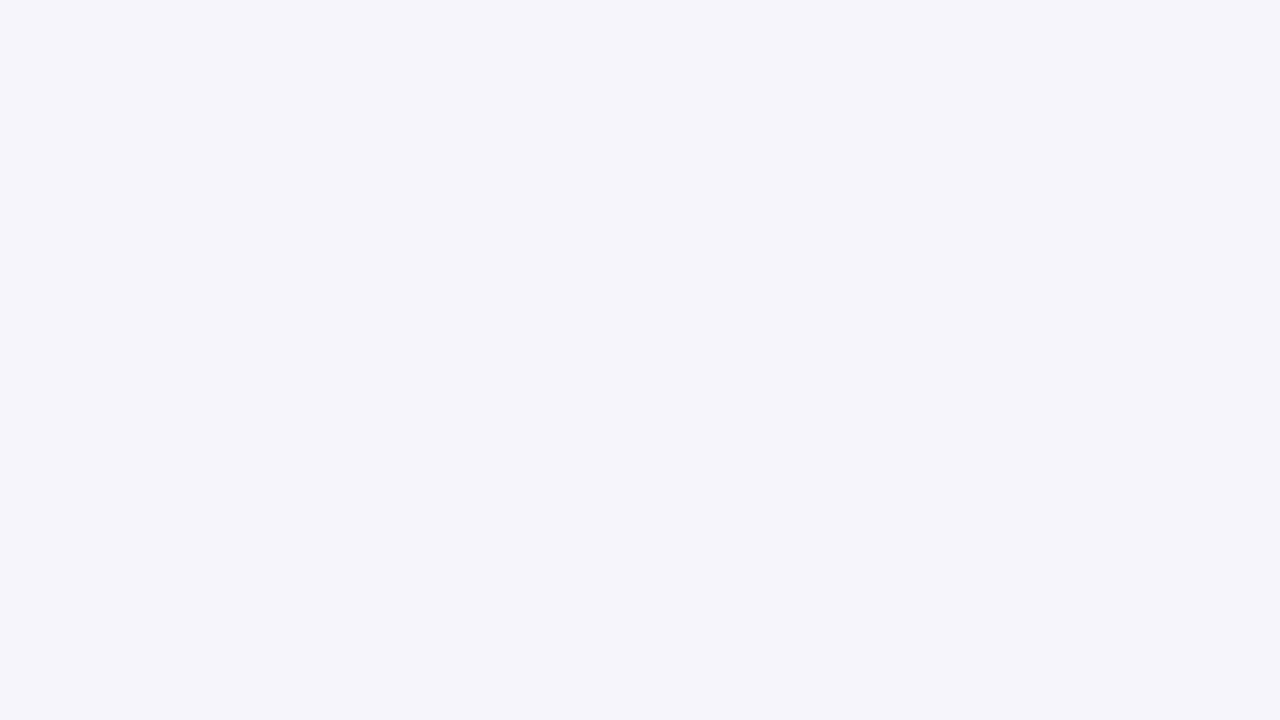

Clicked on the OrangeHRM, Inc footer link at (497, 644) on xpath=//a[normalize-space()='OrangeHRM, Inc']
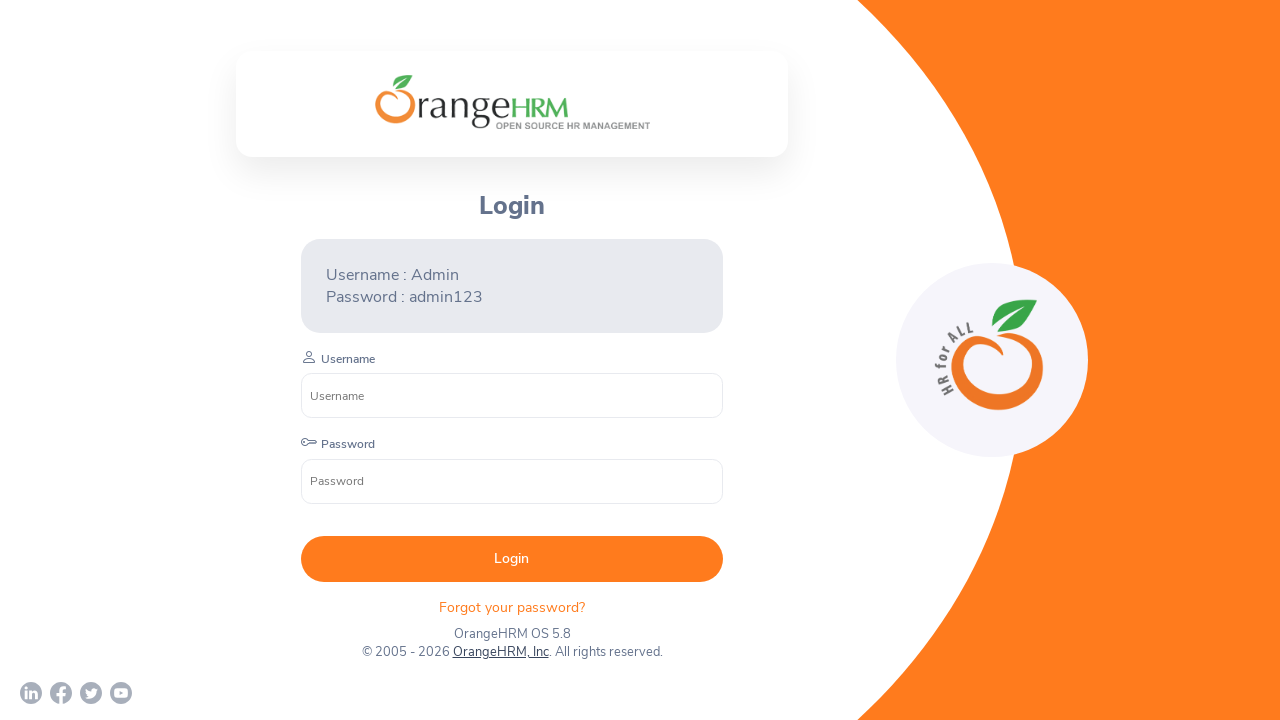

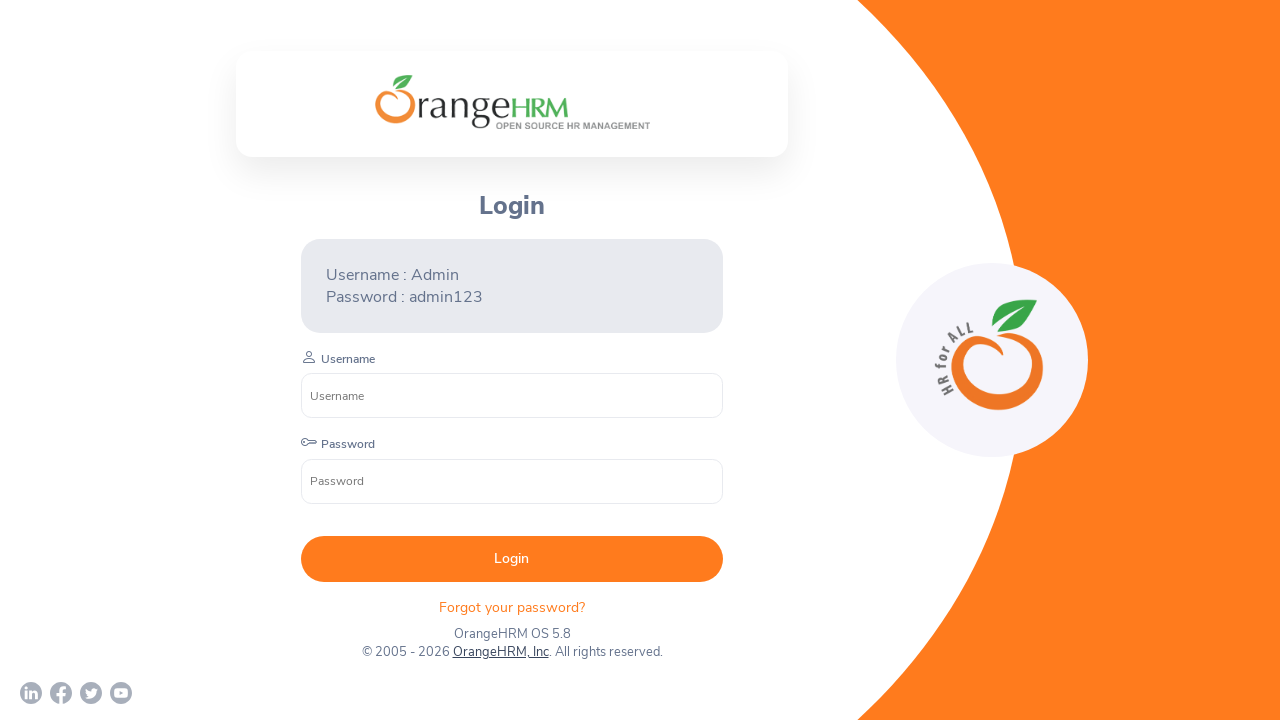